Fills out a free trial form by entering a full name and business email address

Starting URL: https://www.orangehrm.com/30-day-free-trial/

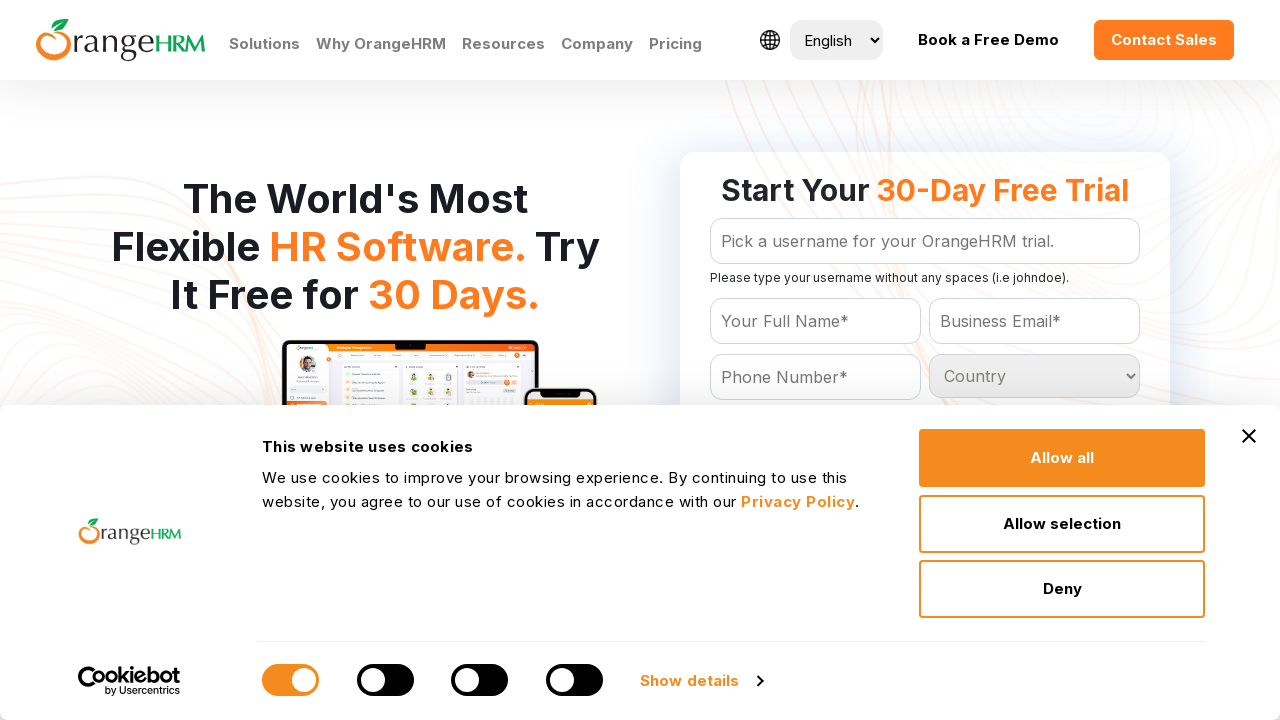

Filled full name field with 'naveen' on #Form_getForm_Name
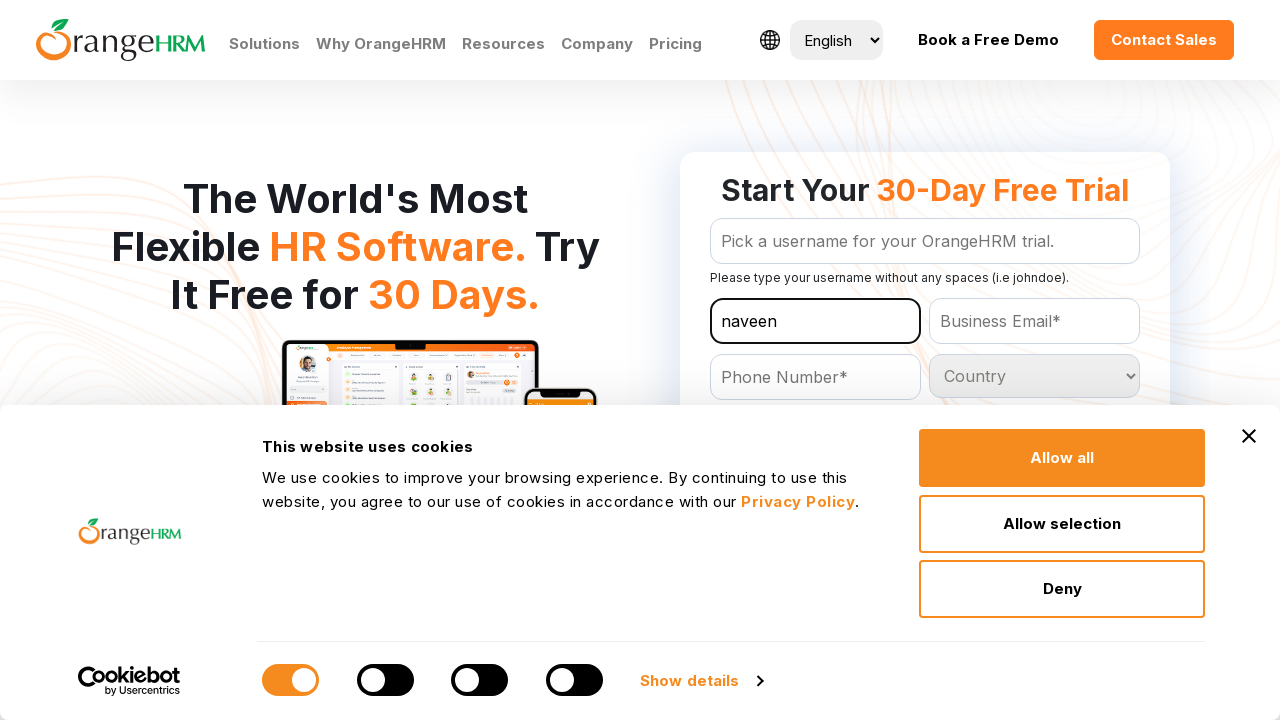

Filled business email field with 'naveen@gmail.com' on #Form_getForm_Email
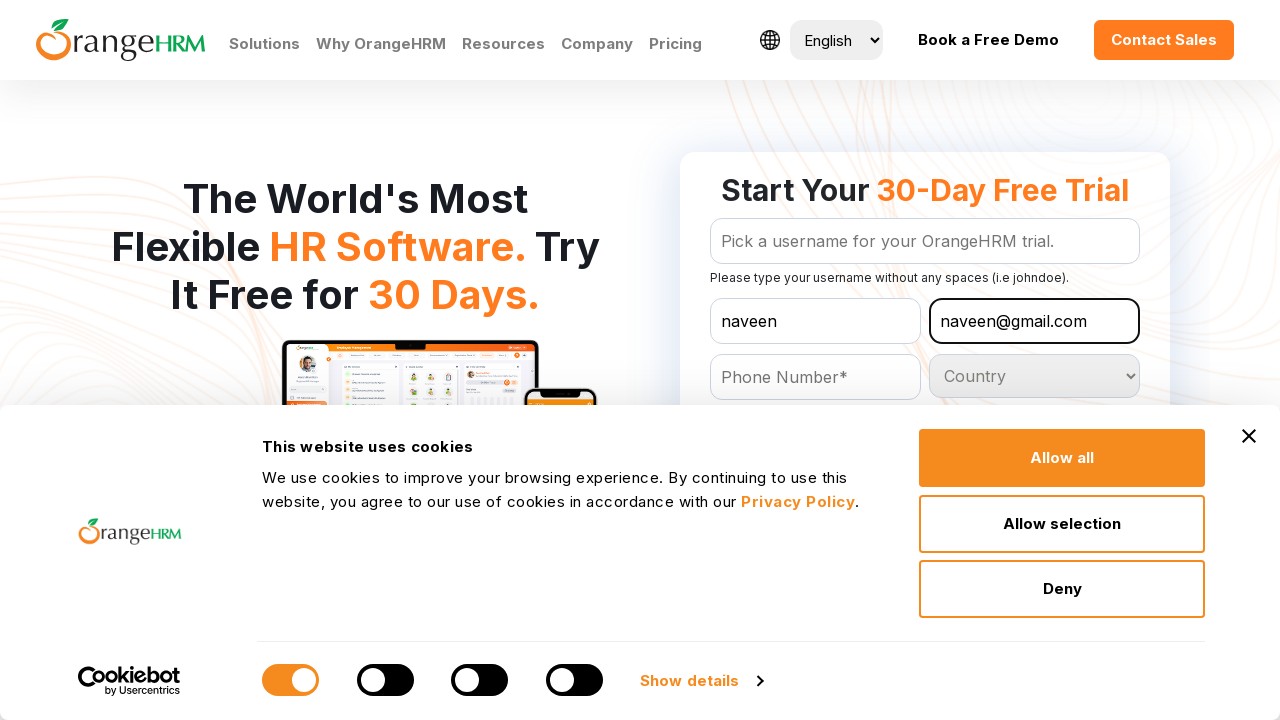

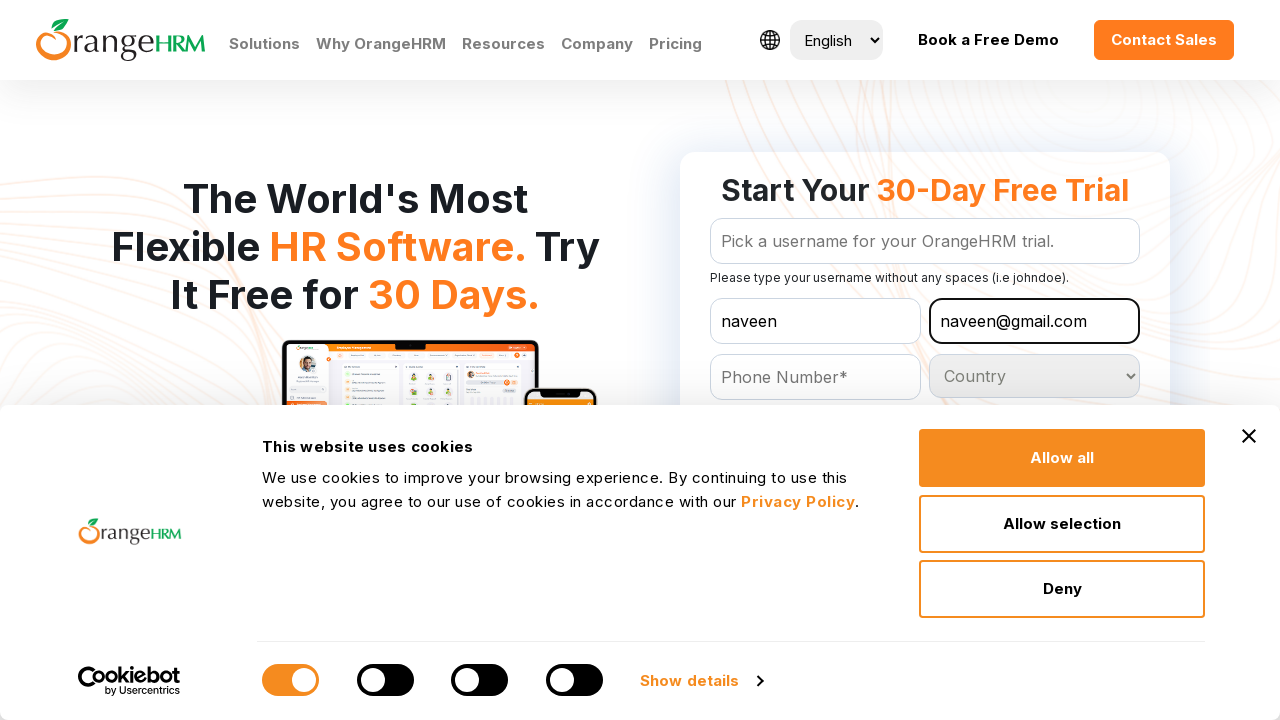